Tests dynamic controls page by clicking a checkbox to select it, then clicking again to deselect it

Starting URL: https://v1.training-support.net/selenium/dynamic-controls

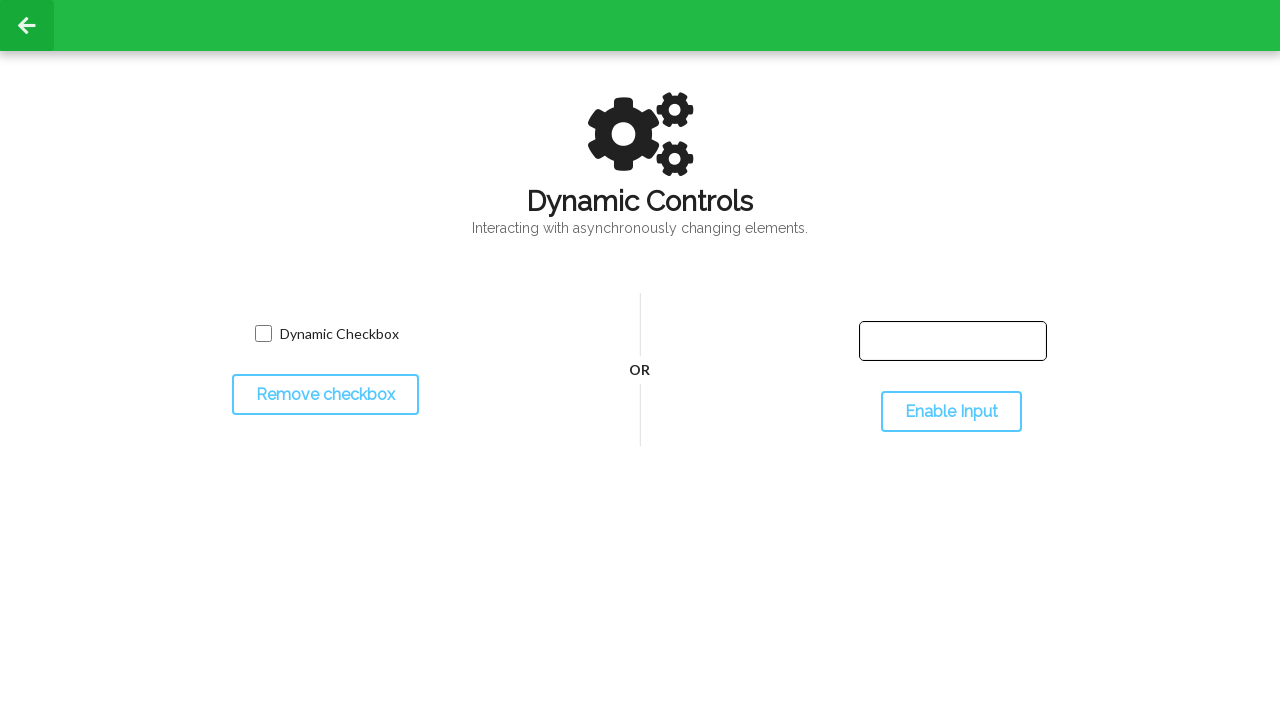

Navigated to dynamic controls page
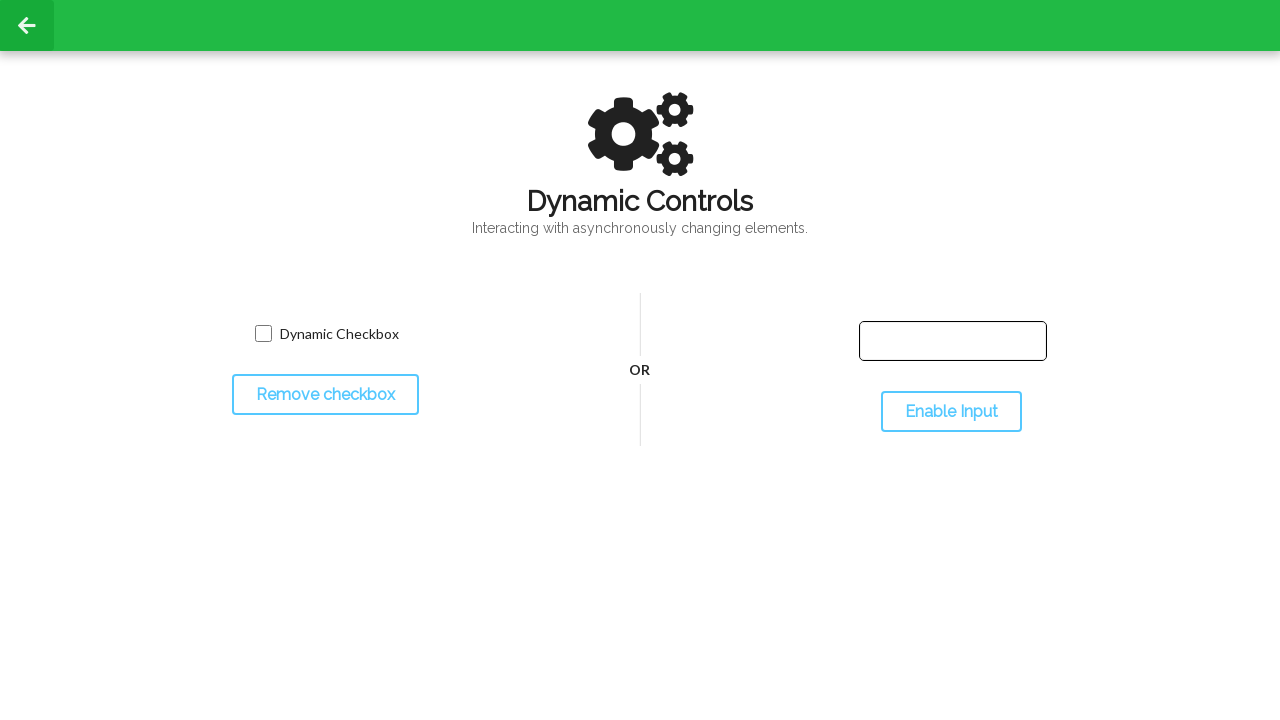

Clicked checkbox to select it at (263, 334) on input.willDisappear
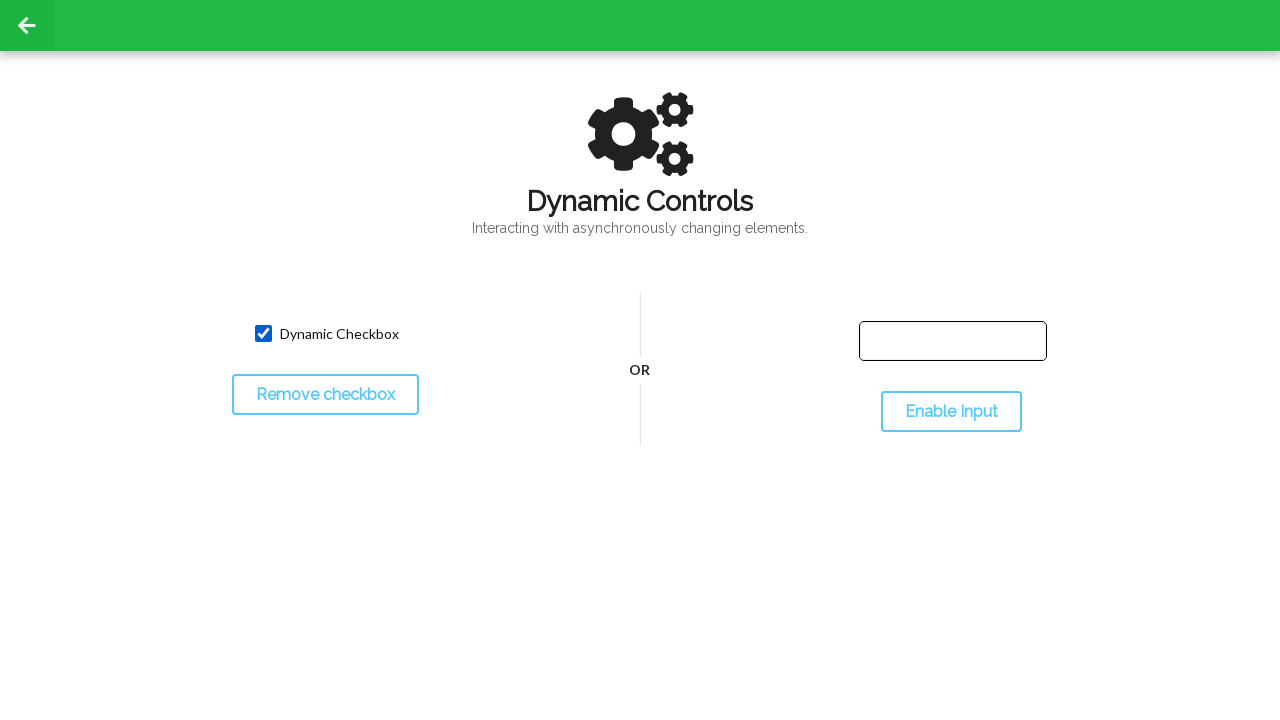

Clicked checkbox again to deselect it at (263, 334) on input.willDisappear
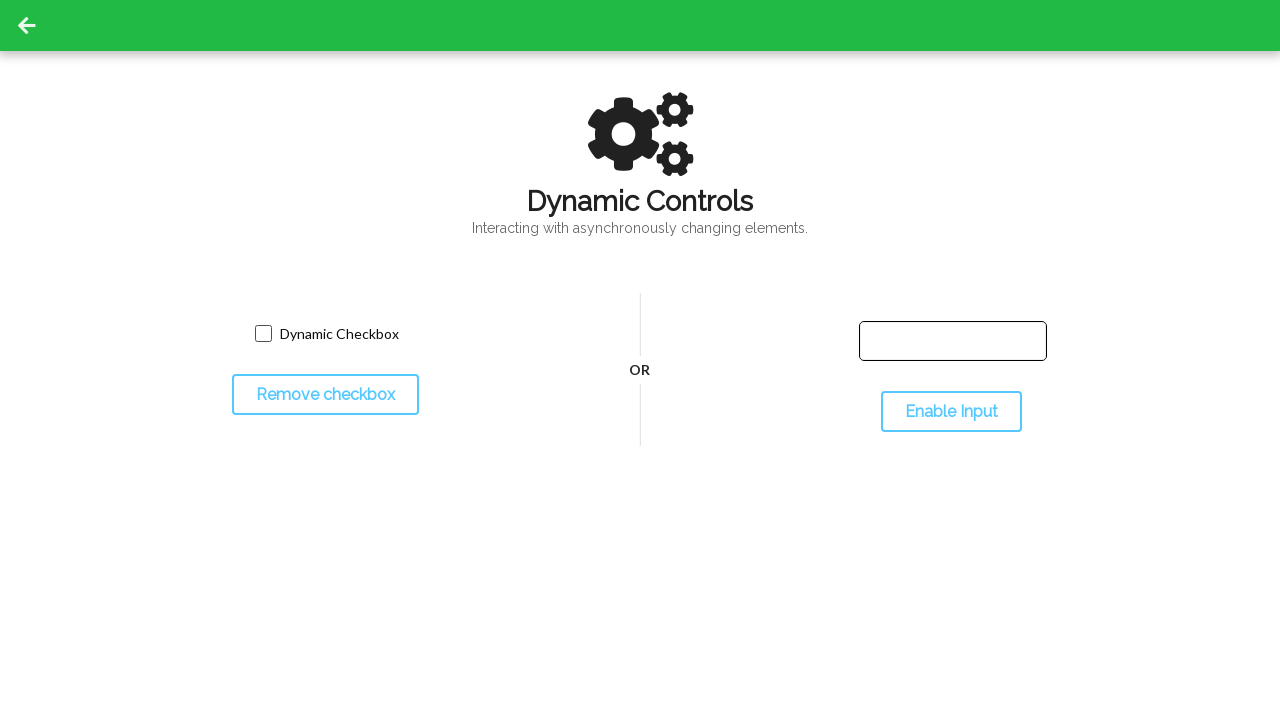

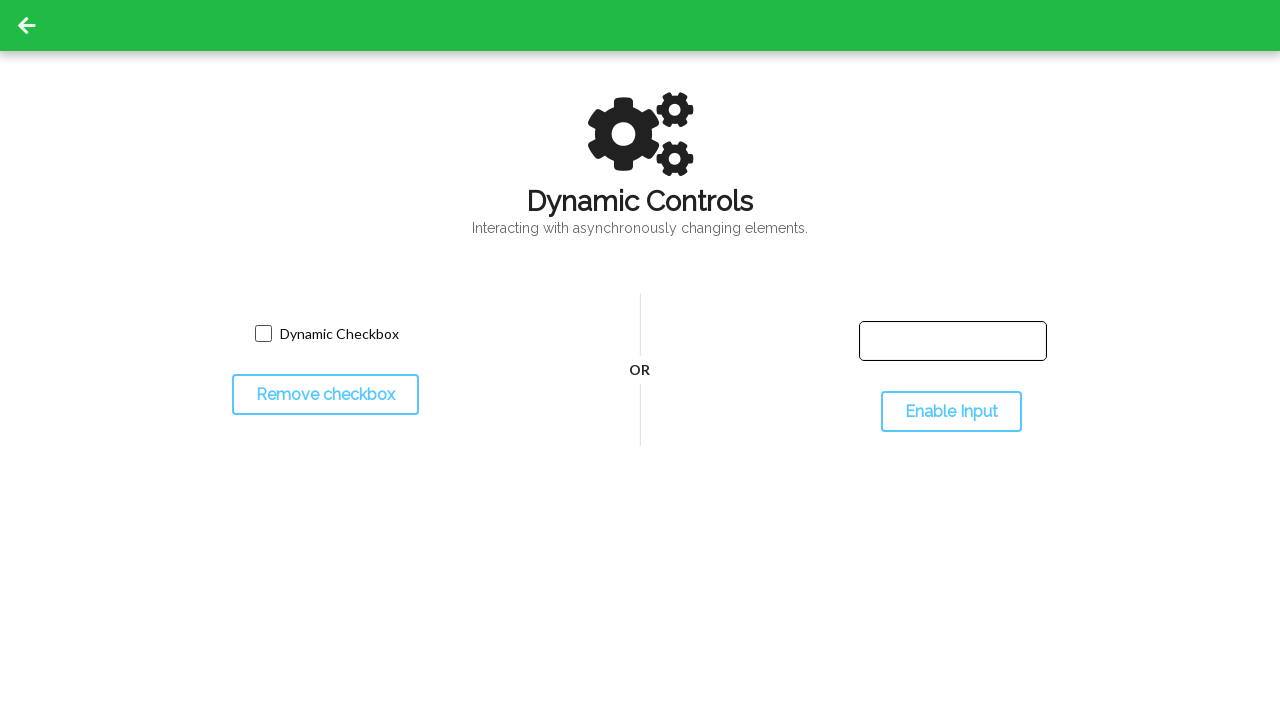